Navigates to NextBaseCRM login page and verifies that the "Log In" button is present with the expected text value

Starting URL: https://login1.nextbasecrm.com/

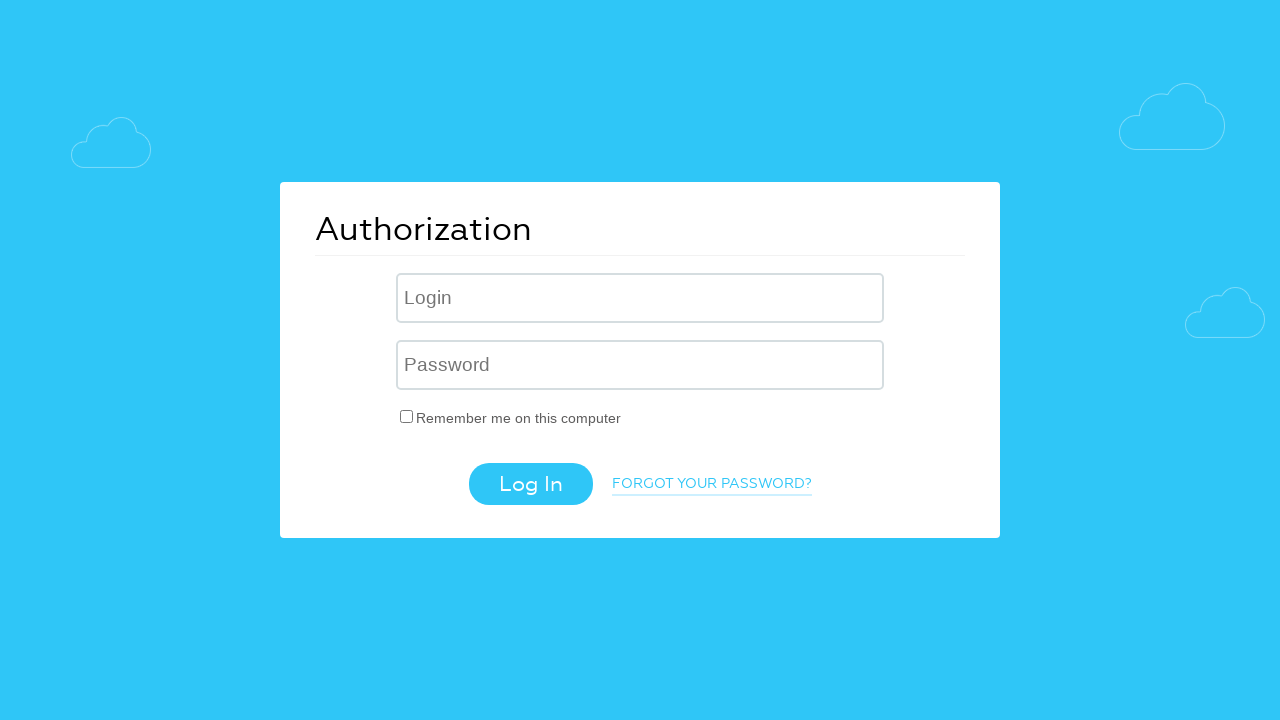

Log In button located and confirmed visible using CSS selector input[value='Log In']
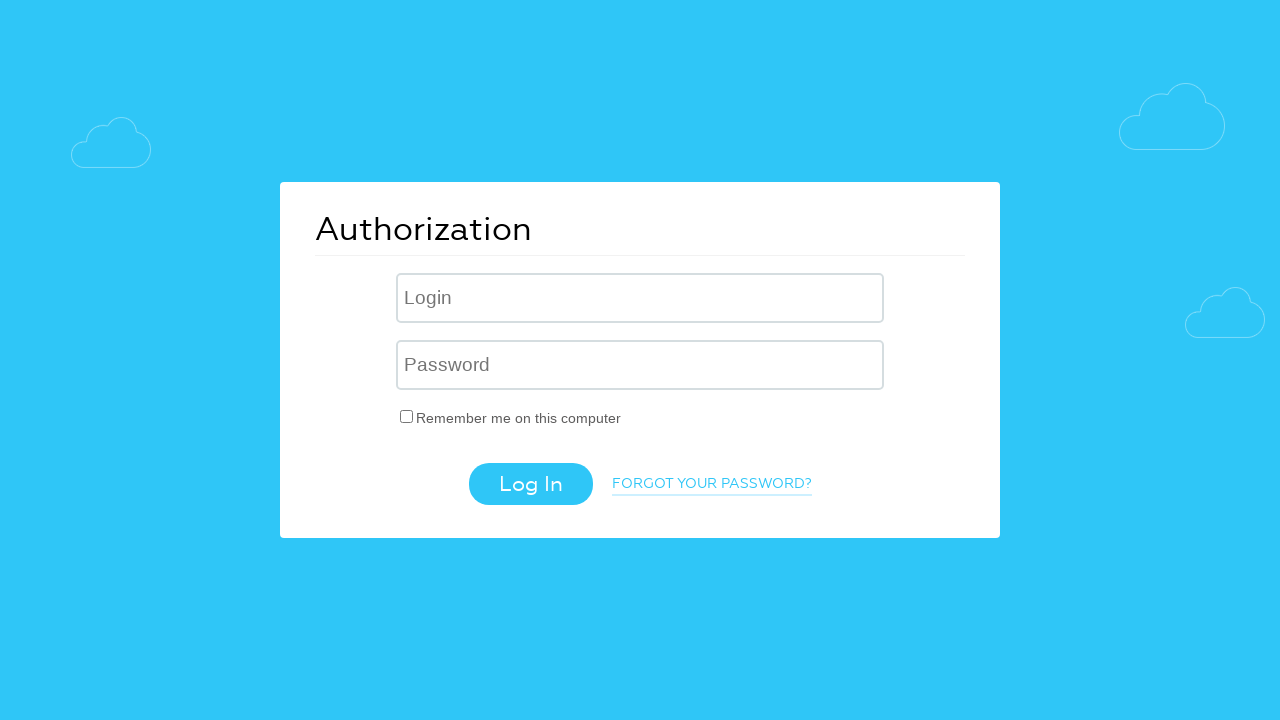

Retrieved 'value' attribute from Log In button
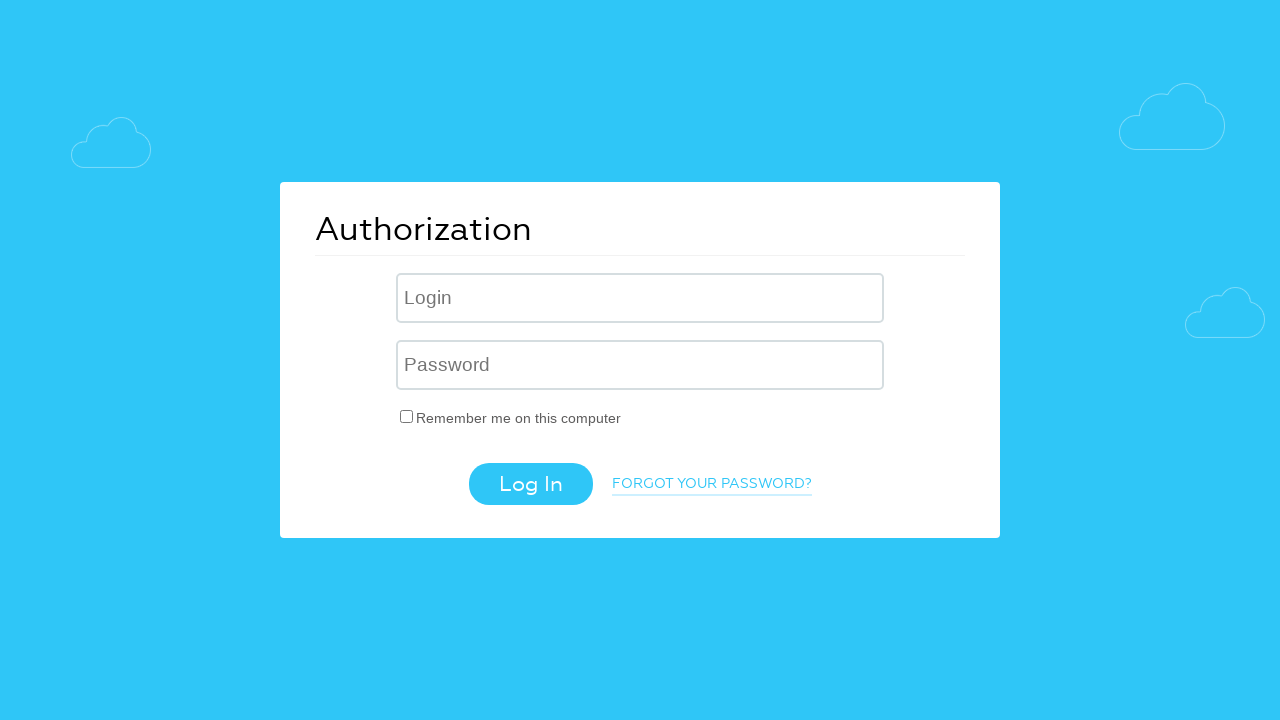

Verified Log In button has expected text value 'Log In'
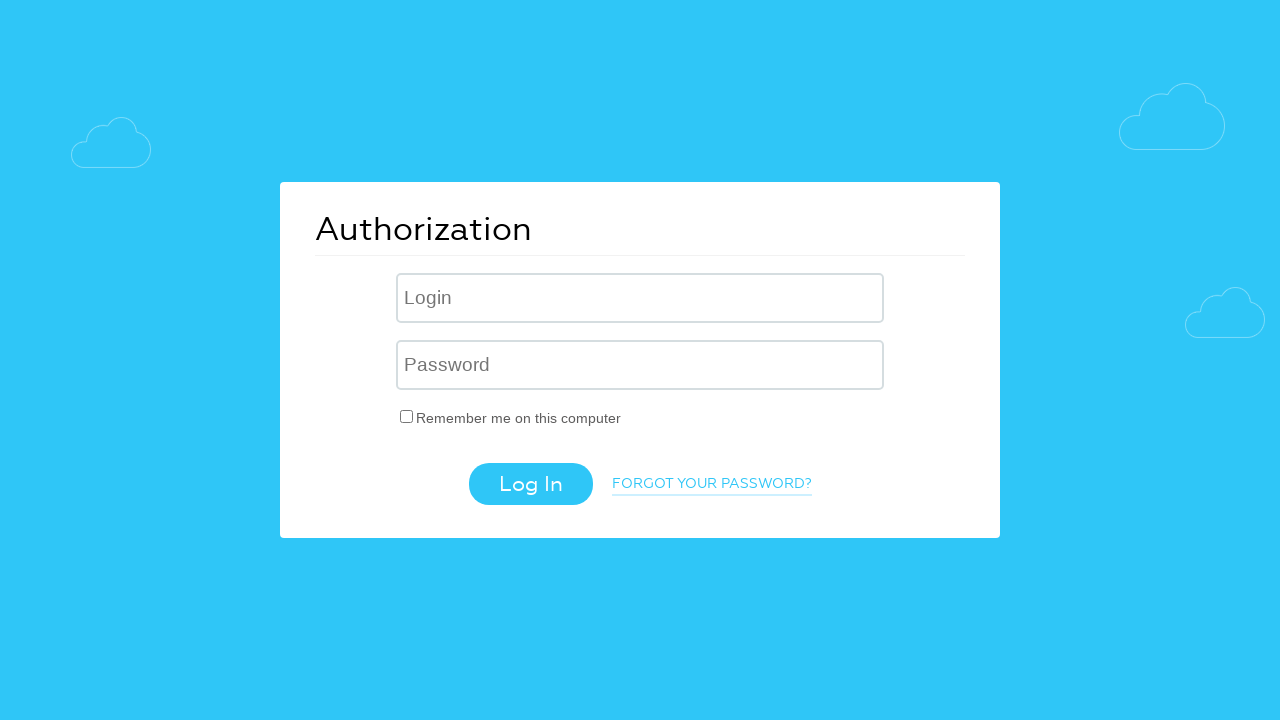

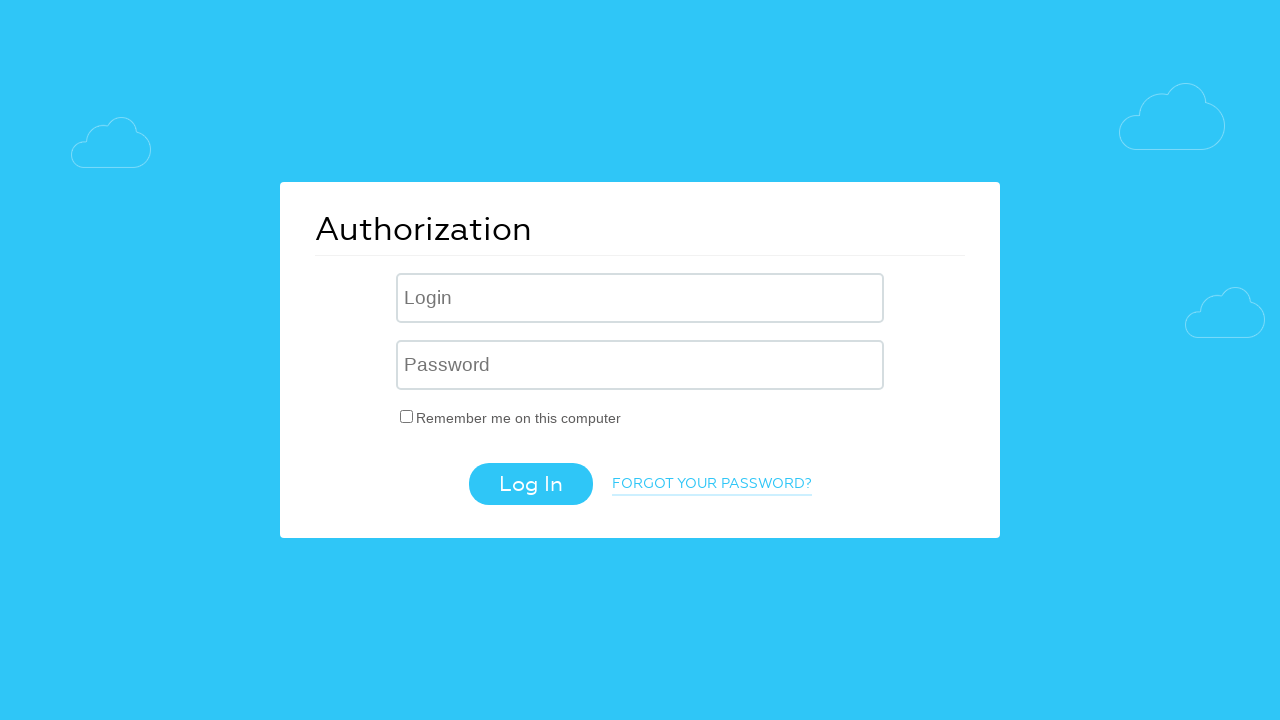